Tests dynamic loading by clicking a Start button and verifying that "Hello World!" text appears after loading

Starting URL: http://the-internet.herokuapp.com/dynamic_loading/2

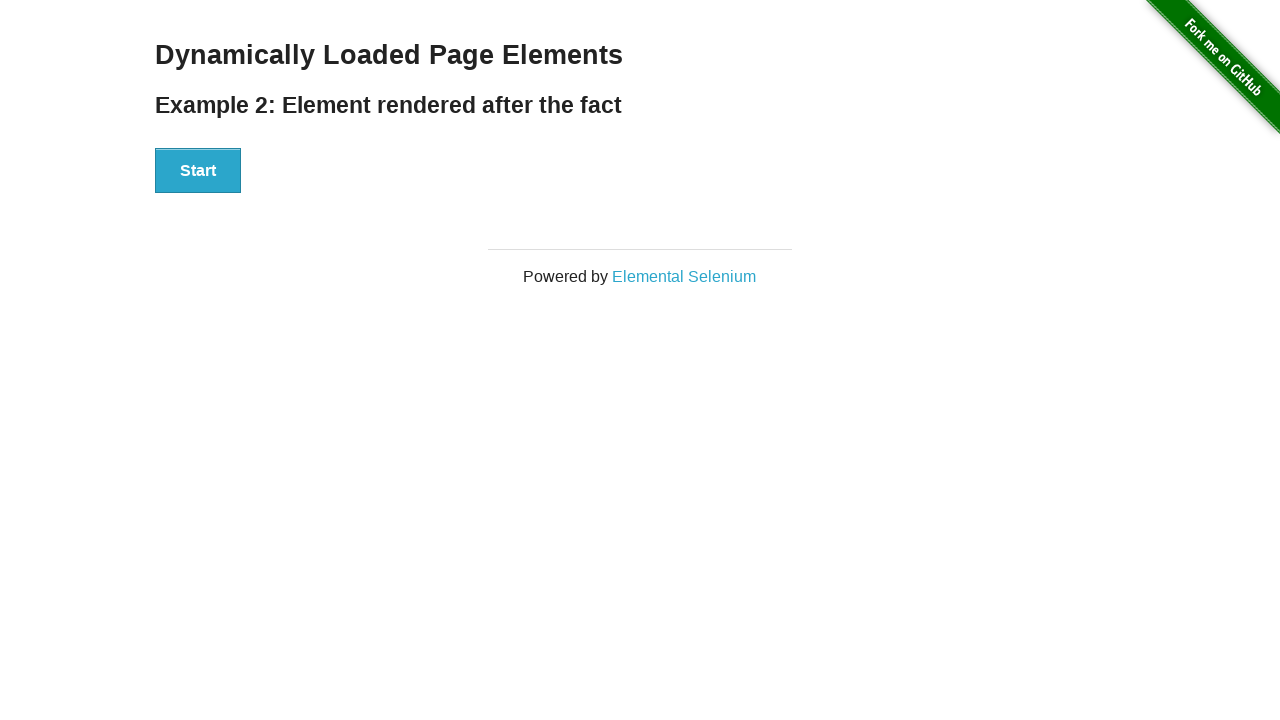

Navigated to dynamic loading test page
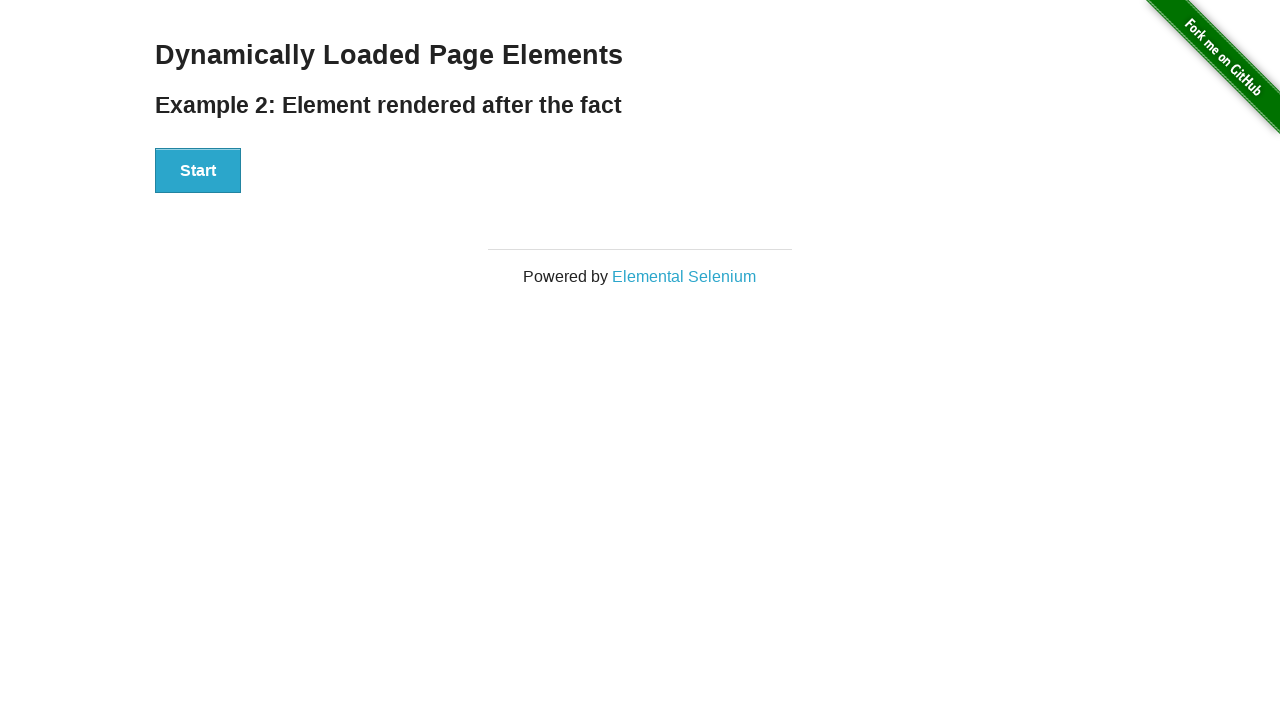

Clicked the Start button to trigger dynamic loading at (198, 171) on xpath=//button[text()='Start']
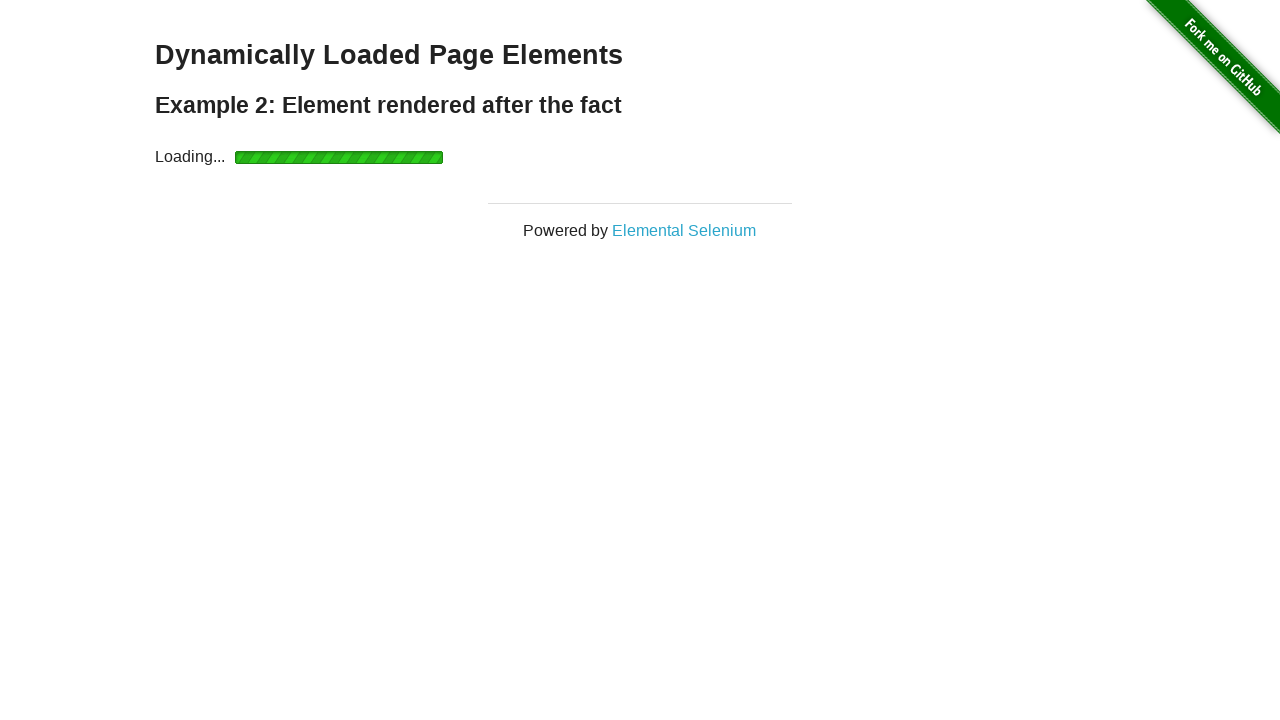

Hello World! text appeared after dynamic loading completed
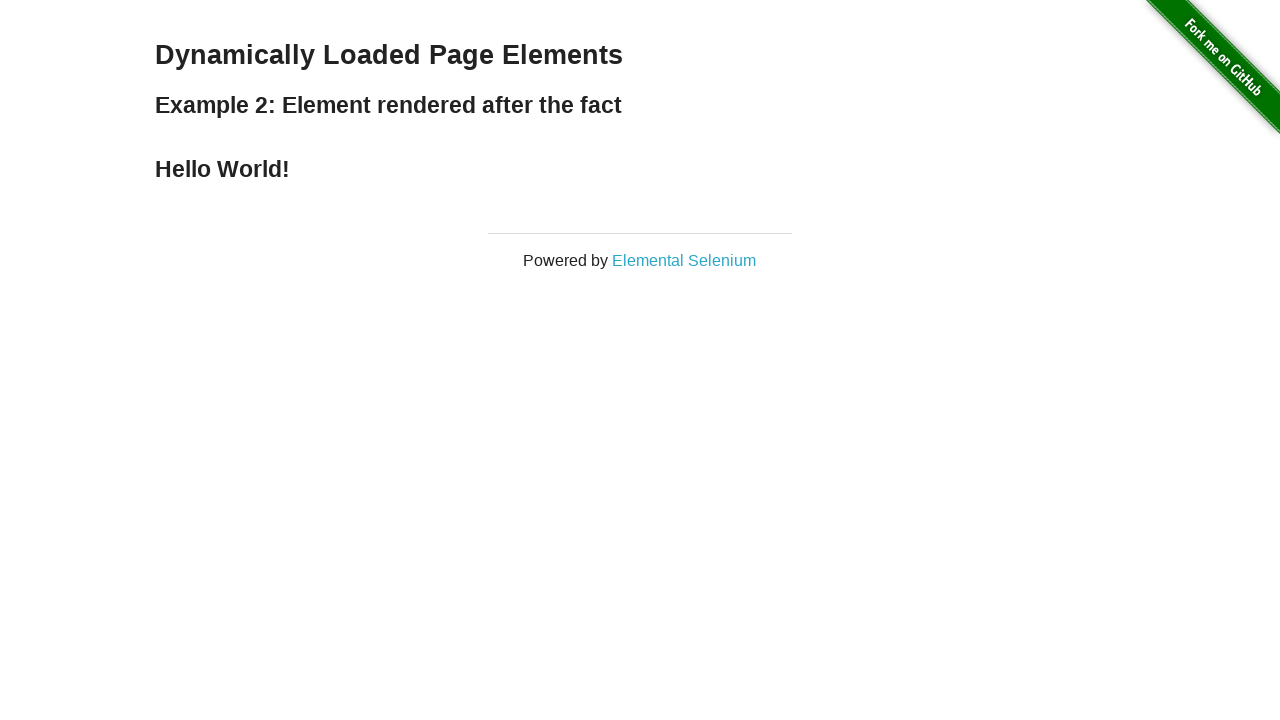

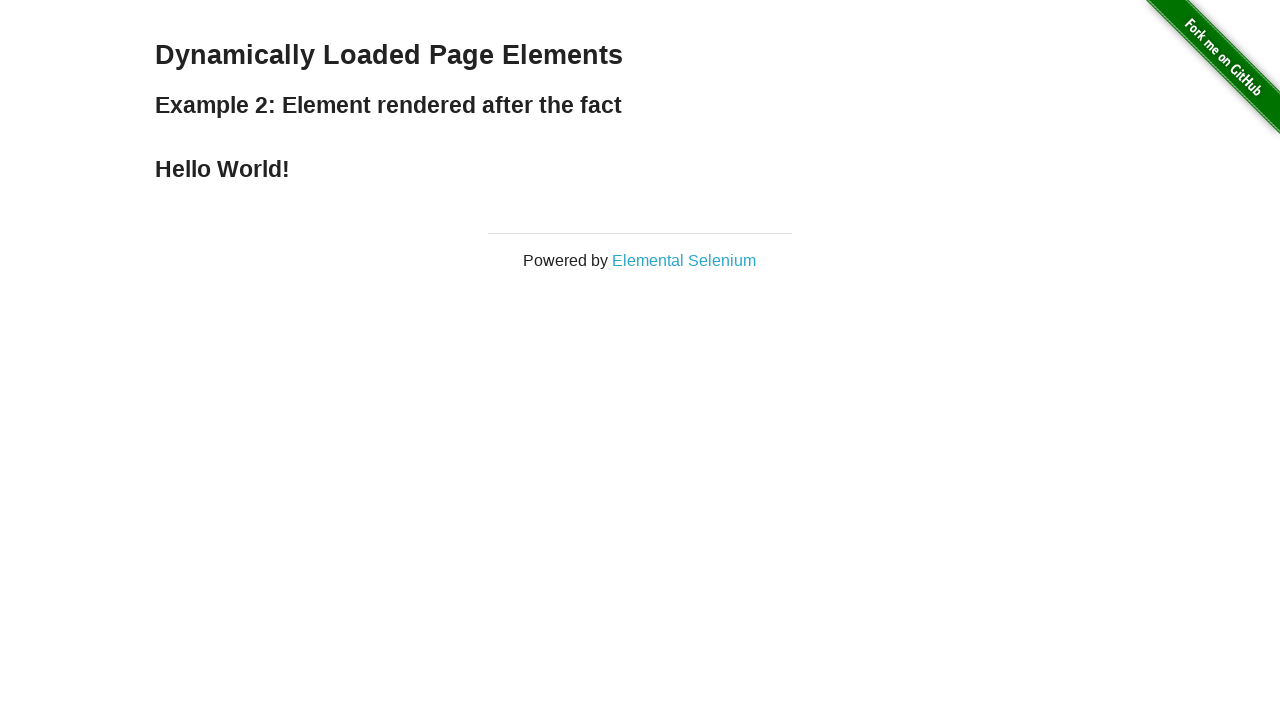